Tests clicking a button with dynamic ID by using CSS selector to find it by class, repeating the action 3 times

Starting URL: http://uitestingplayground.com/dynamicid

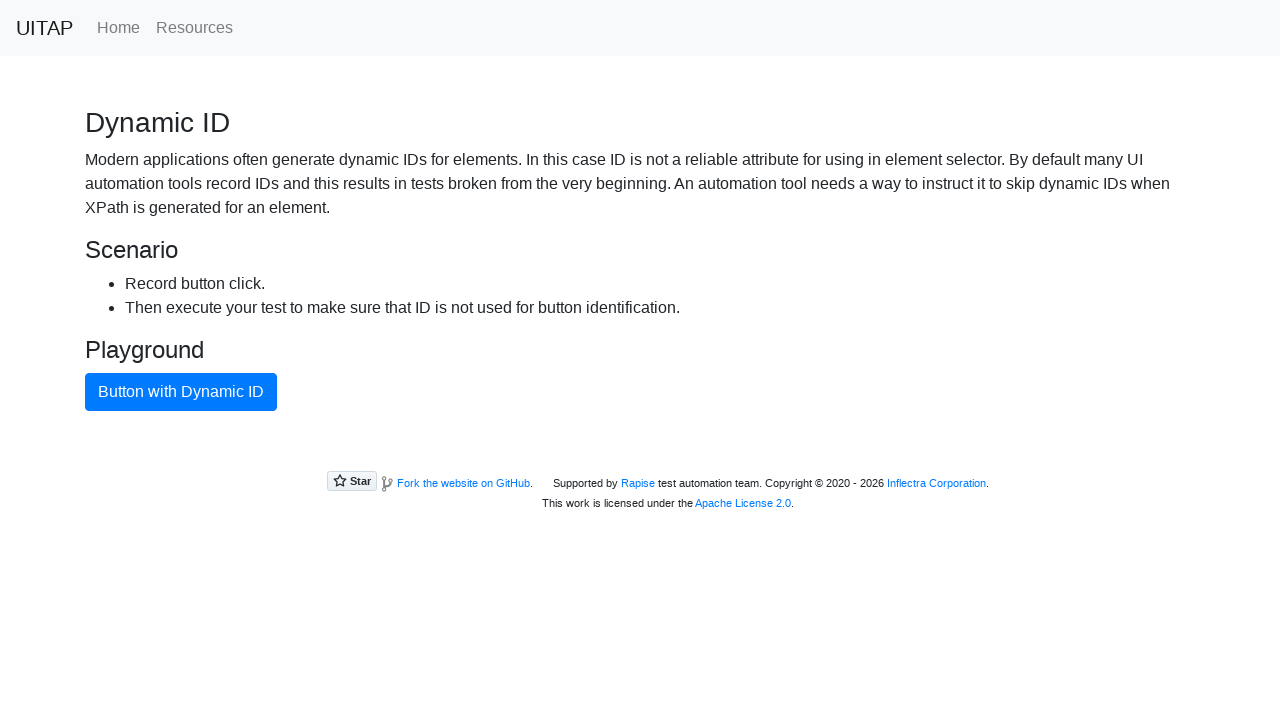

Clicked button with dynamic ID using CSS selector for btn btn-primary classes at (181, 392) on button[class="btn btn-primary"]
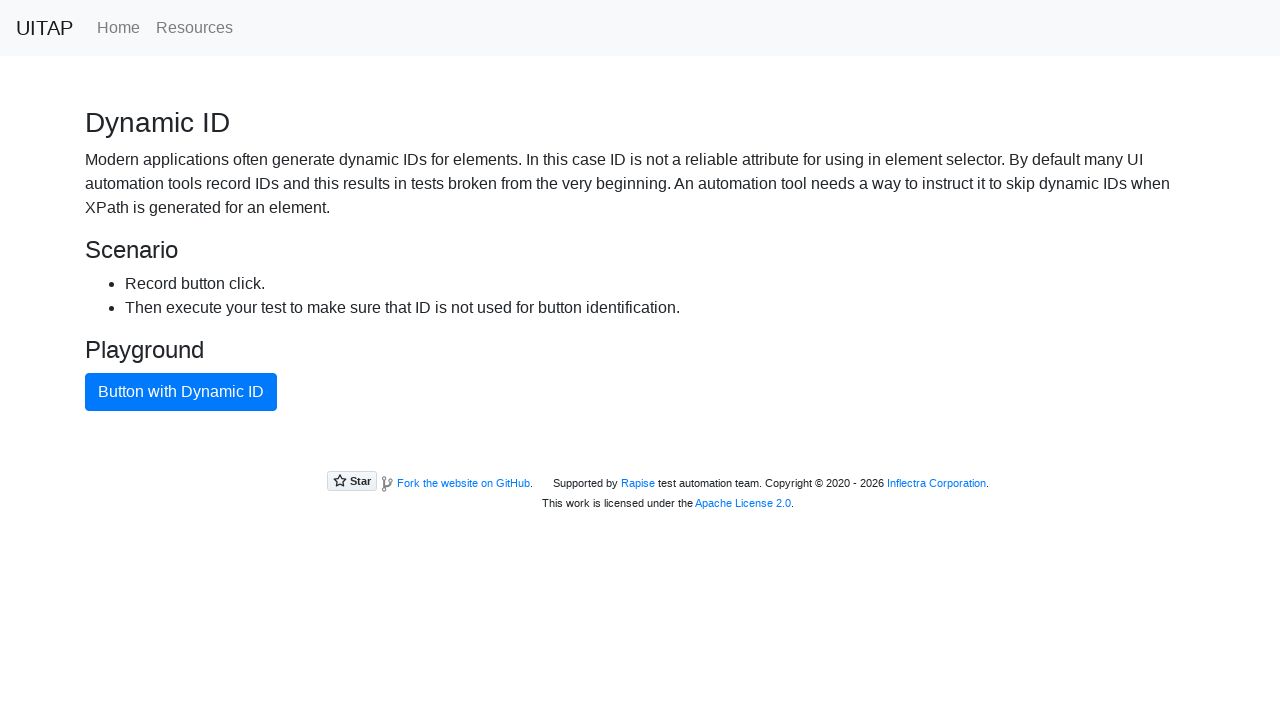

Navigated to Dynamic ID test page
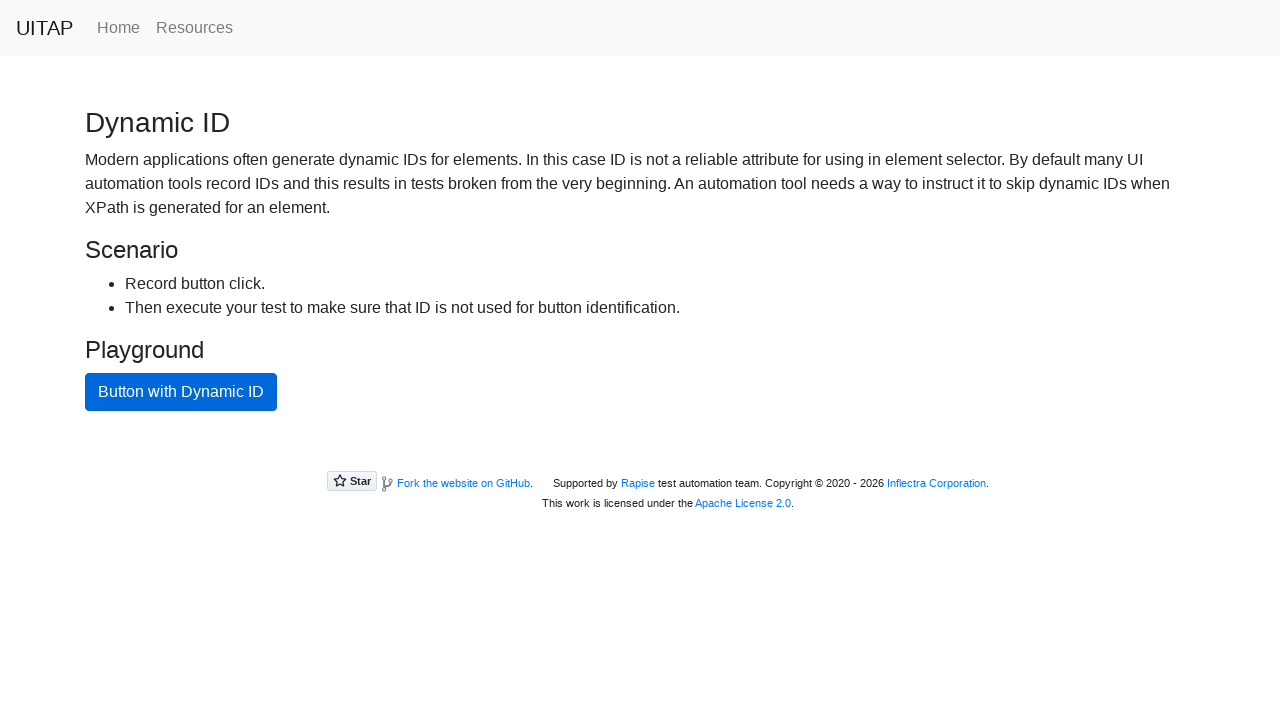

Clicked button with dynamic ID using CSS selector for btn btn-primary classes at (181, 392) on button[class="btn btn-primary"]
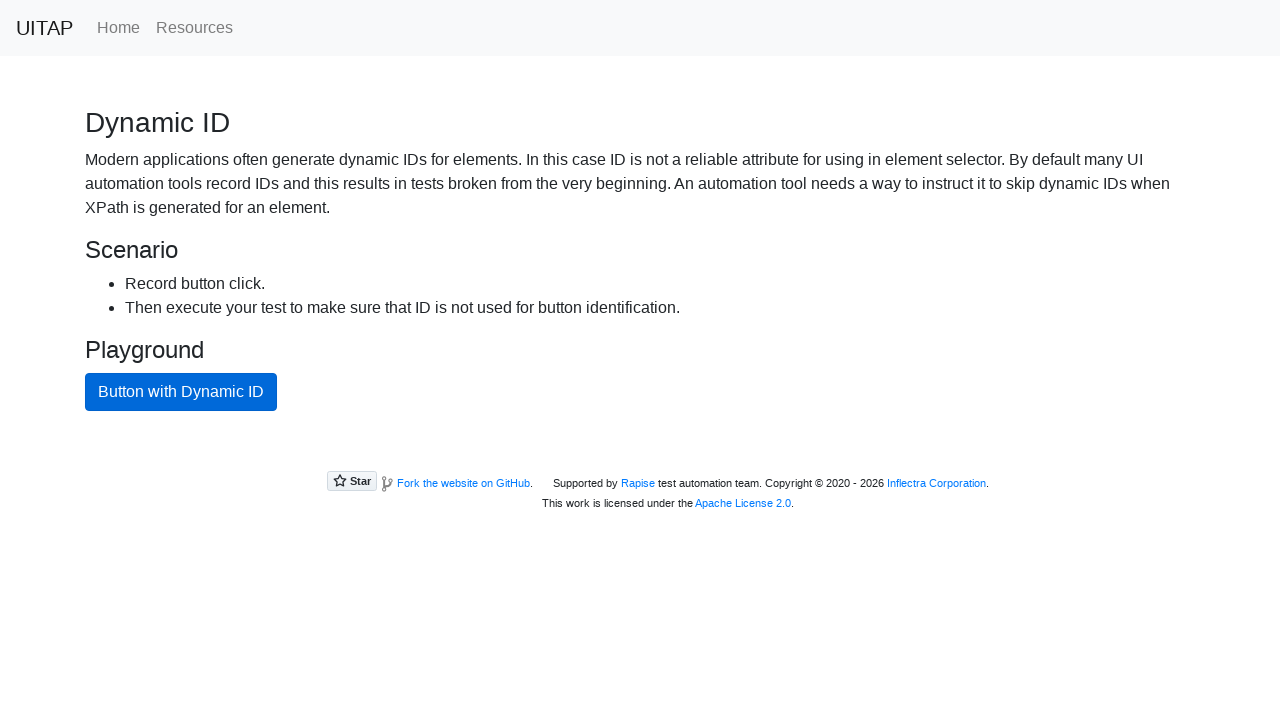

Navigated to Dynamic ID test page
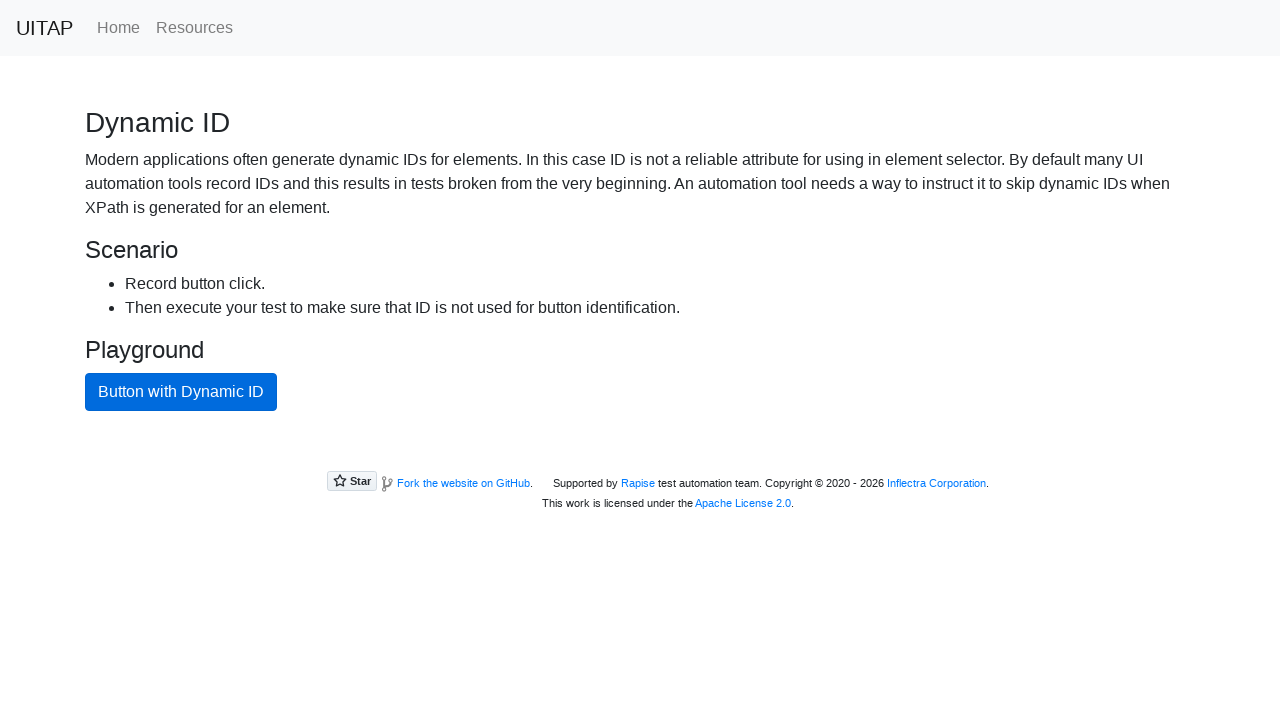

Clicked button with dynamic ID using CSS selector for btn btn-primary classes at (181, 392) on button[class="btn btn-primary"]
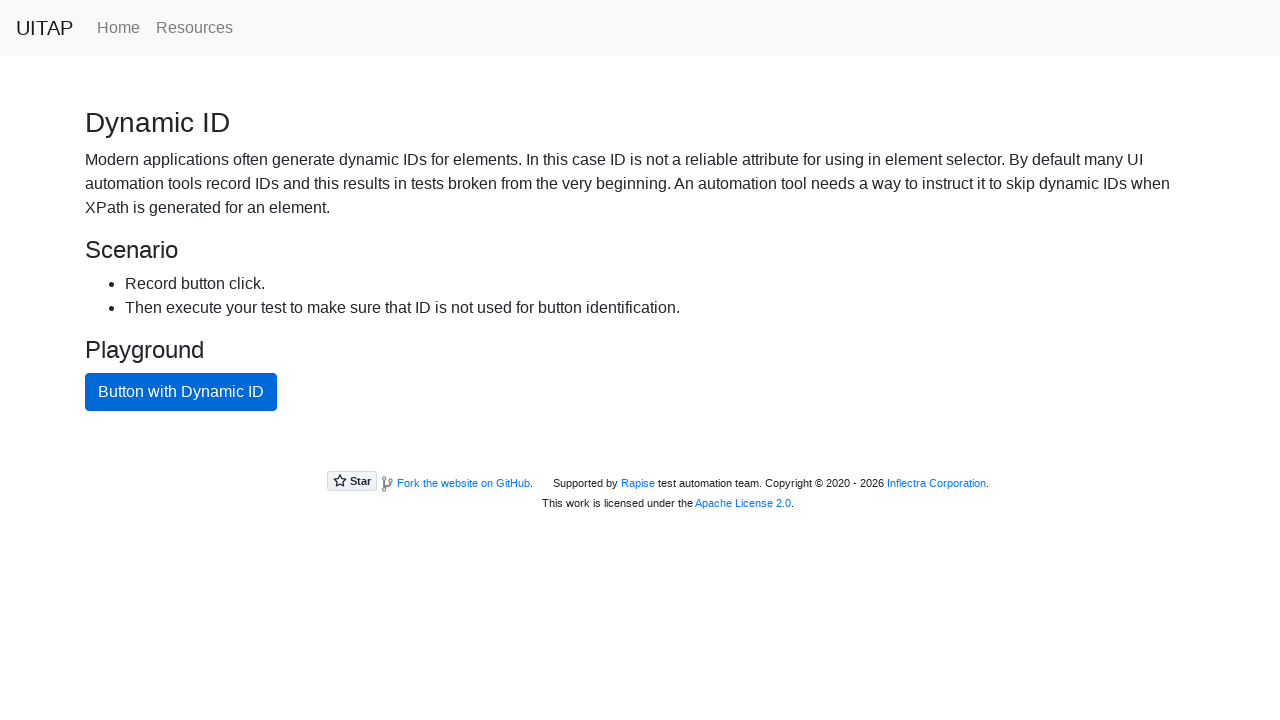

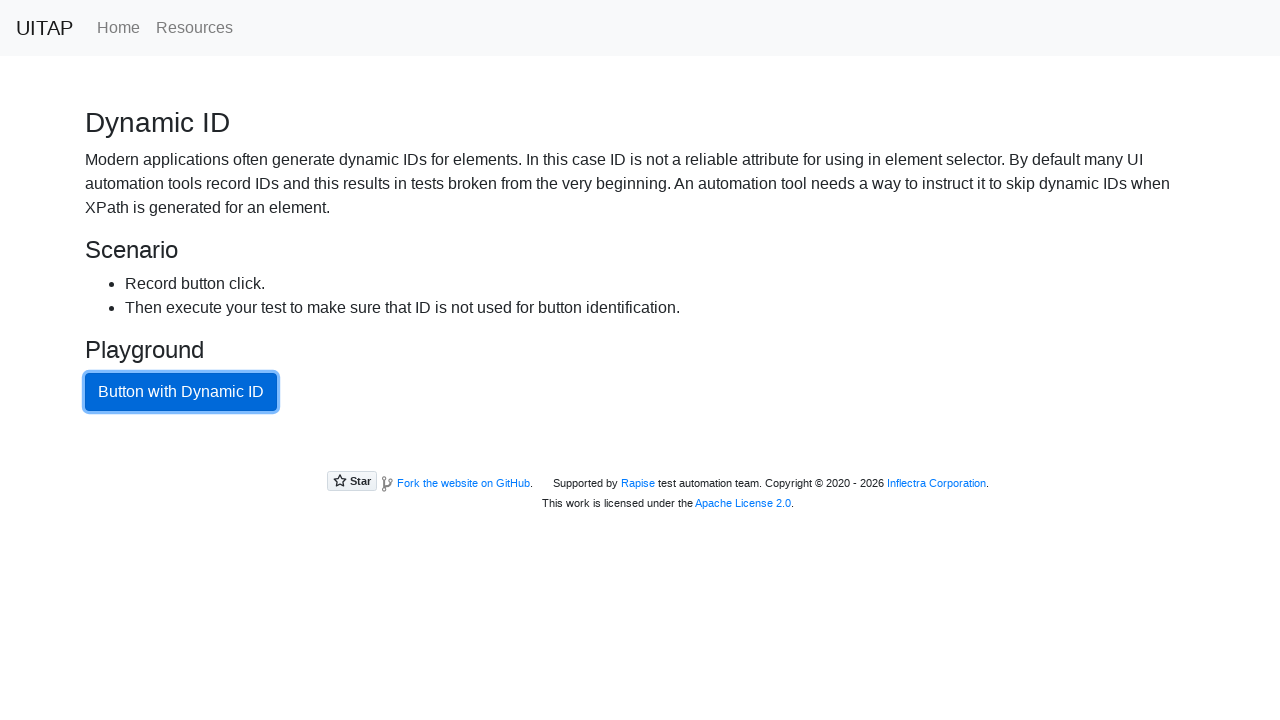